Tests browser tab and window handling by opening a new tab, then a new window, and navigating to a different URL in the new context.

Starting URL: https://www.jqueryscript.net/demo/Price-Range-Slider-jQuery-UI/

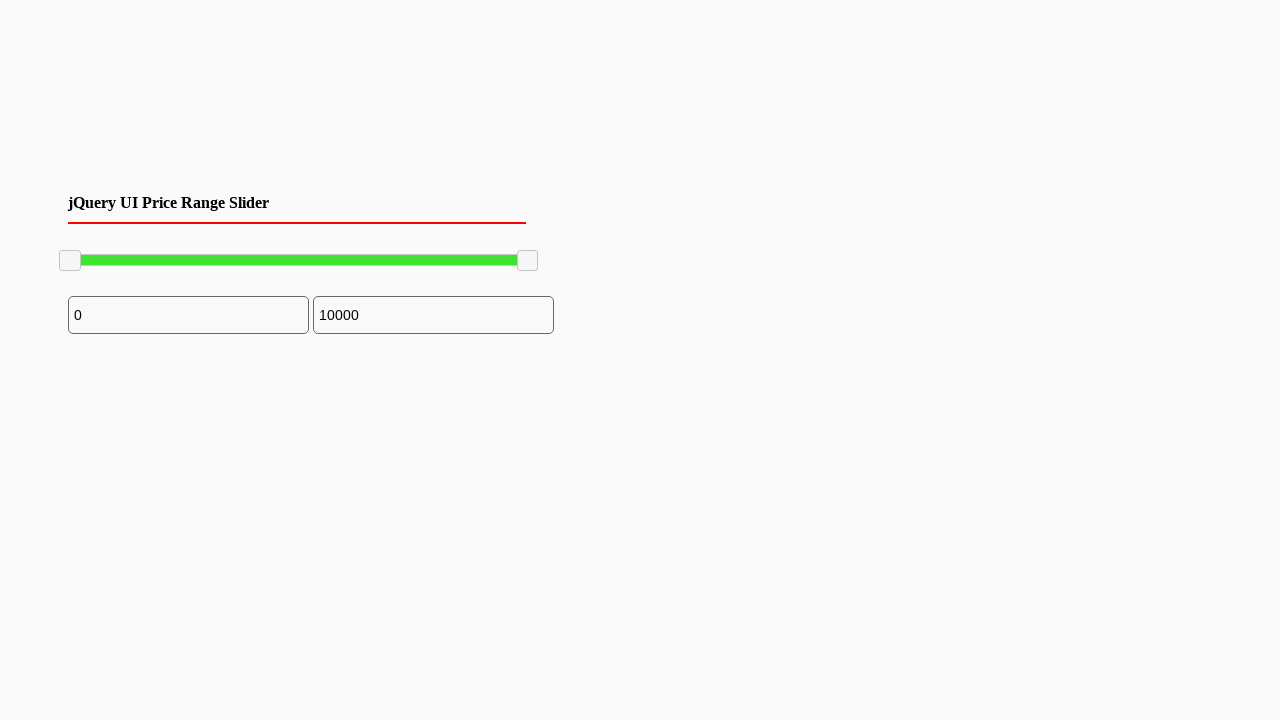

Opened a new tab
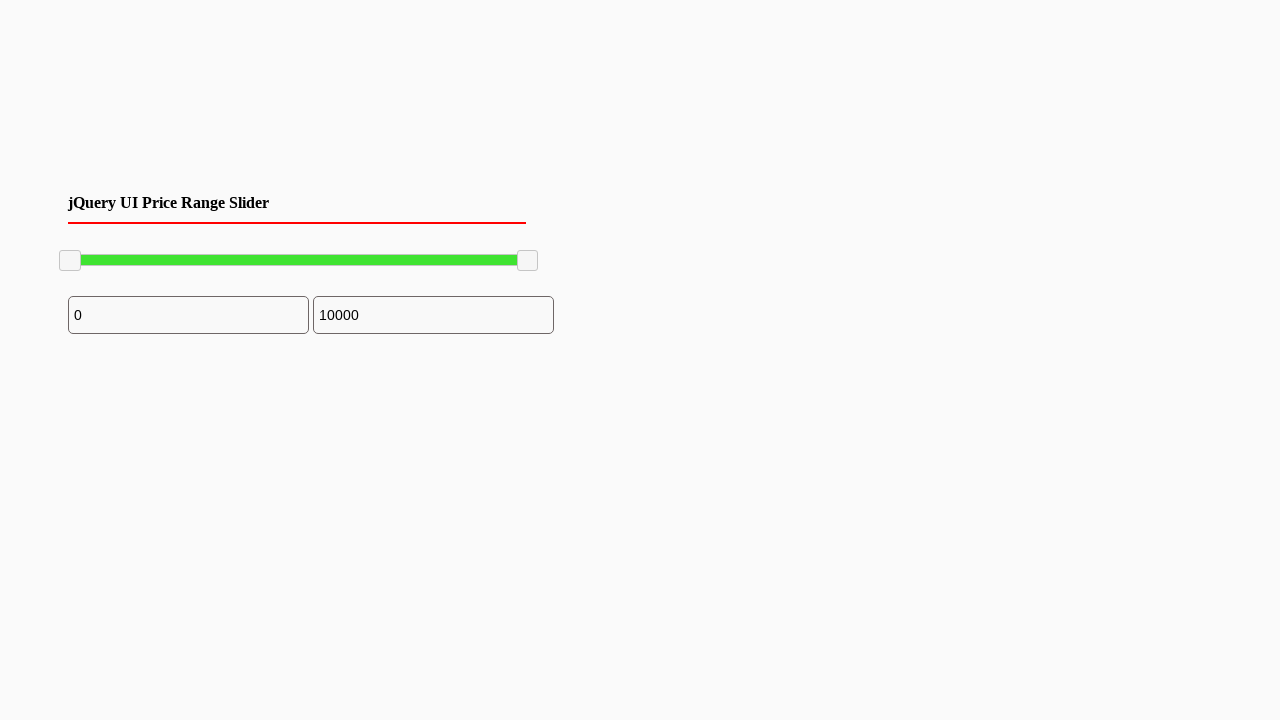

Opened a new window
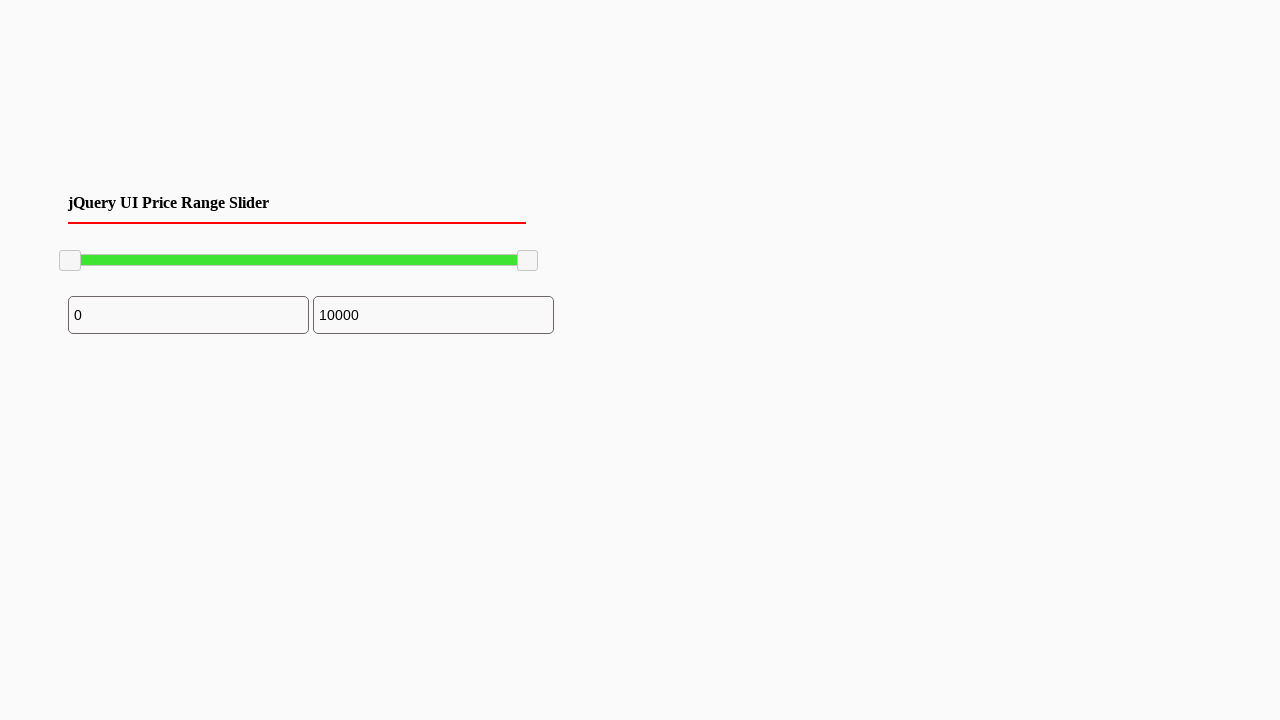

Navigated new window to nopcommerce demo site
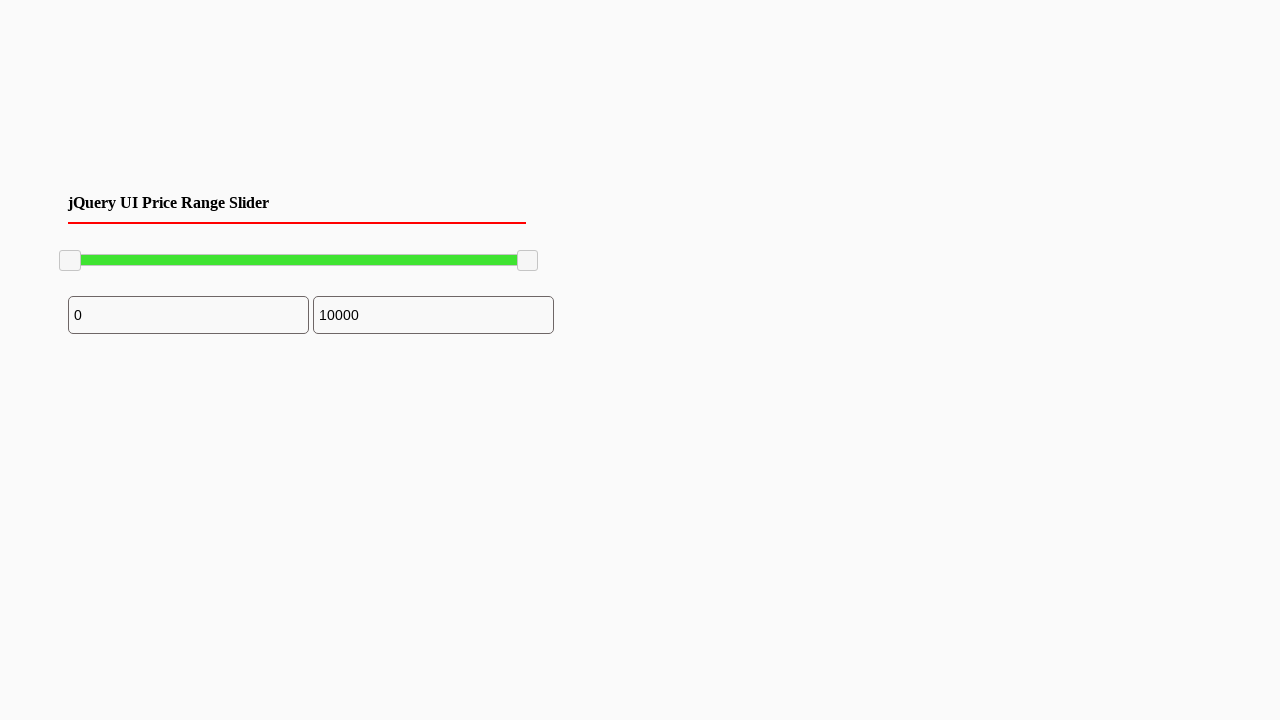

New window page loaded completely
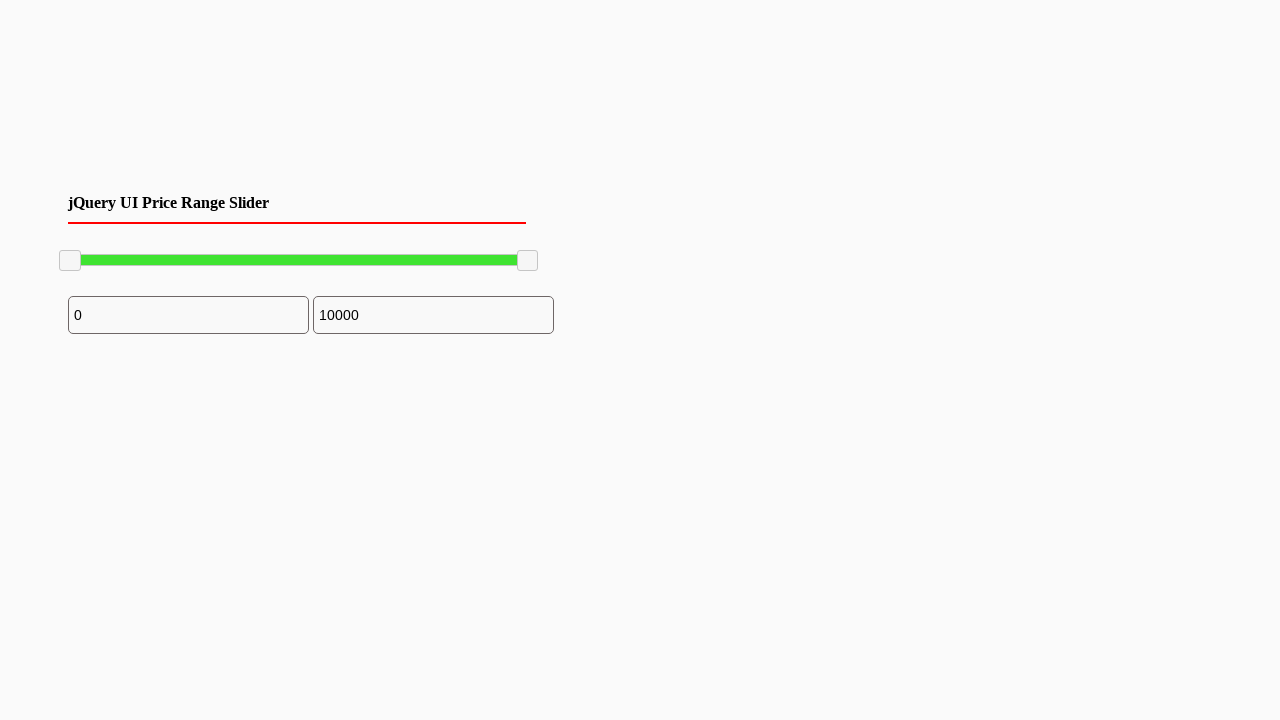

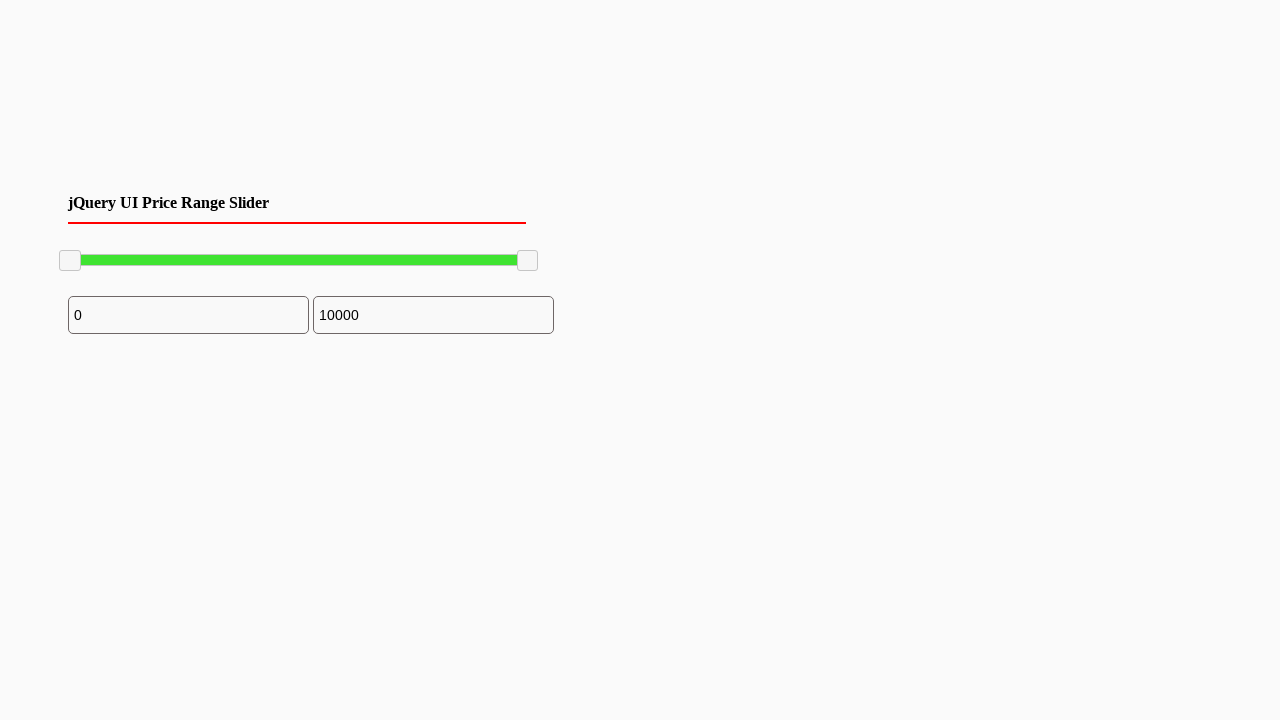